Tests multiple browser window handling by clicking on Google Play and iOS app store buttons that open new windows, performing searches and clicks in the new windows, and switching back to the home window.

Starting URL: https://adactinhotelapp.com/

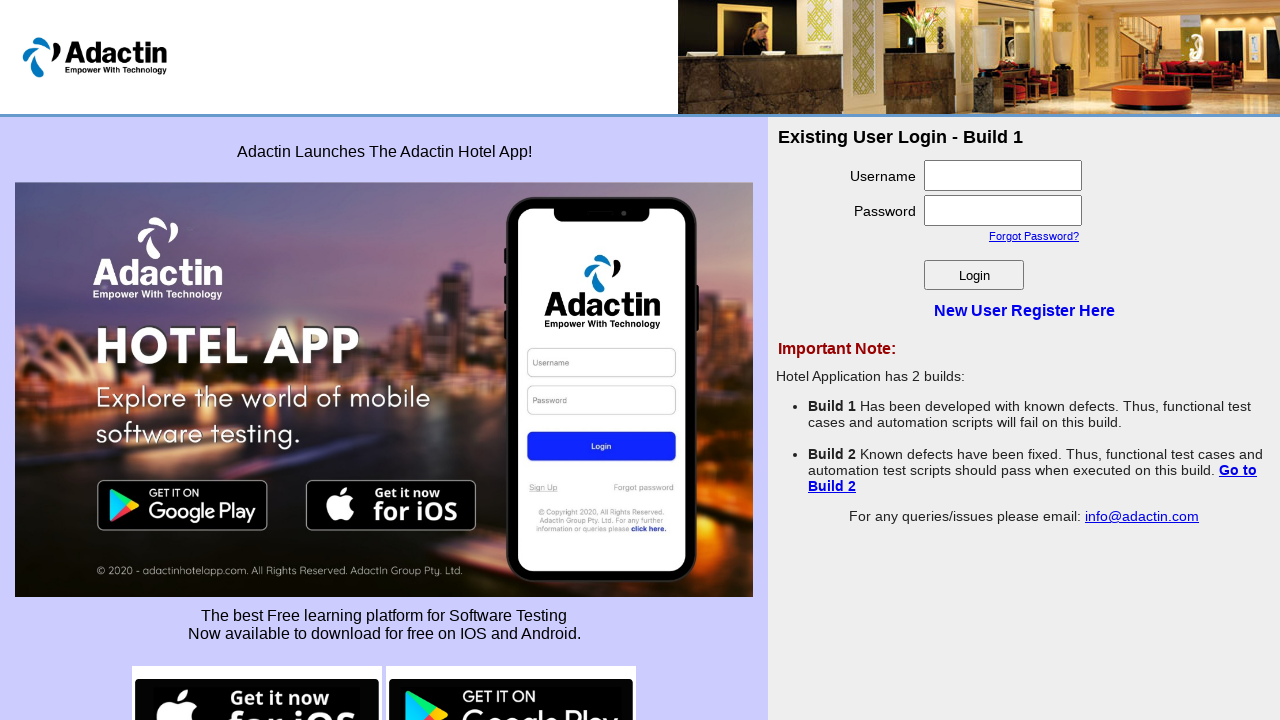

Stored home page reference
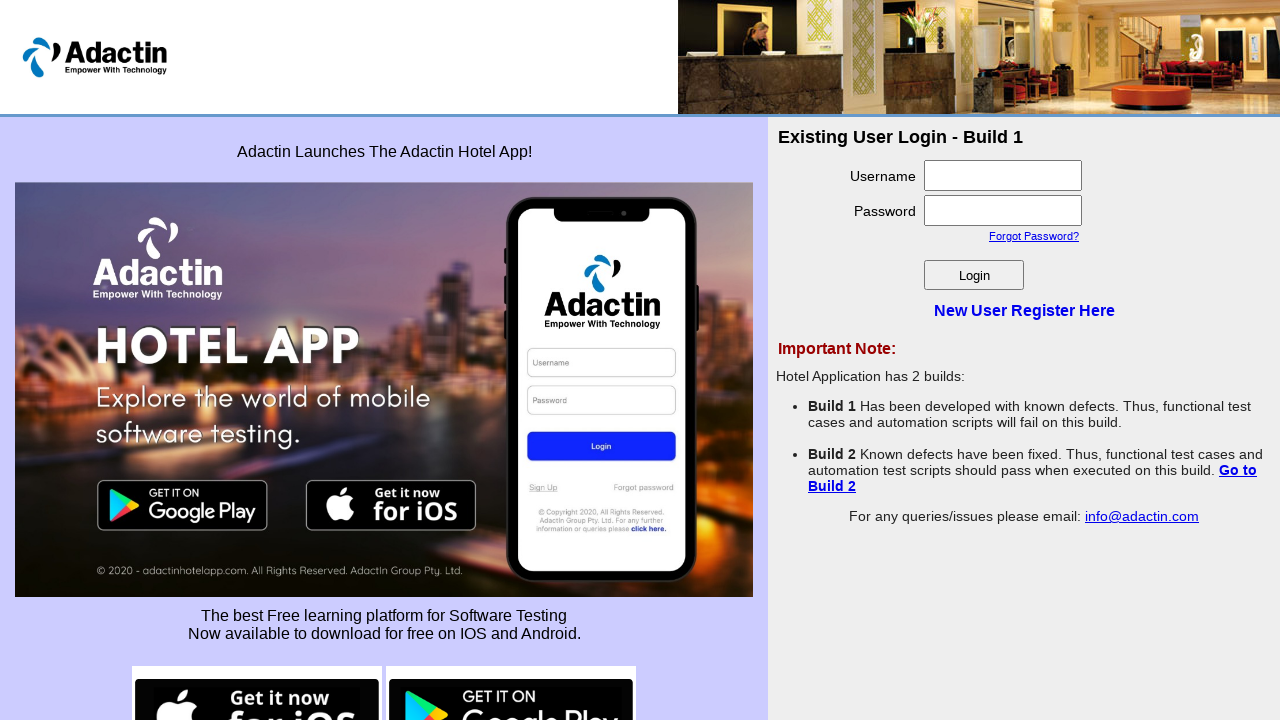

Clicked Google Play button to open new window at (511, 670) on xpath=//img[contains(@src,'google-play')]
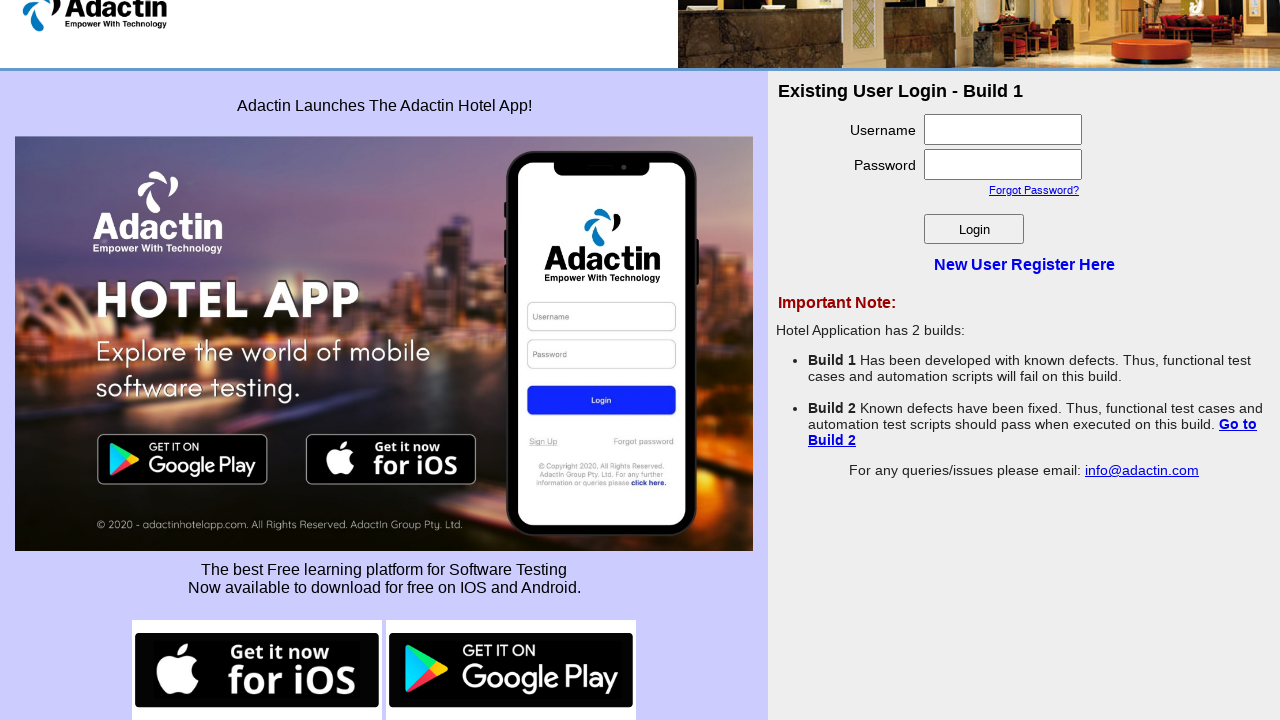

Captured Google Play page handle
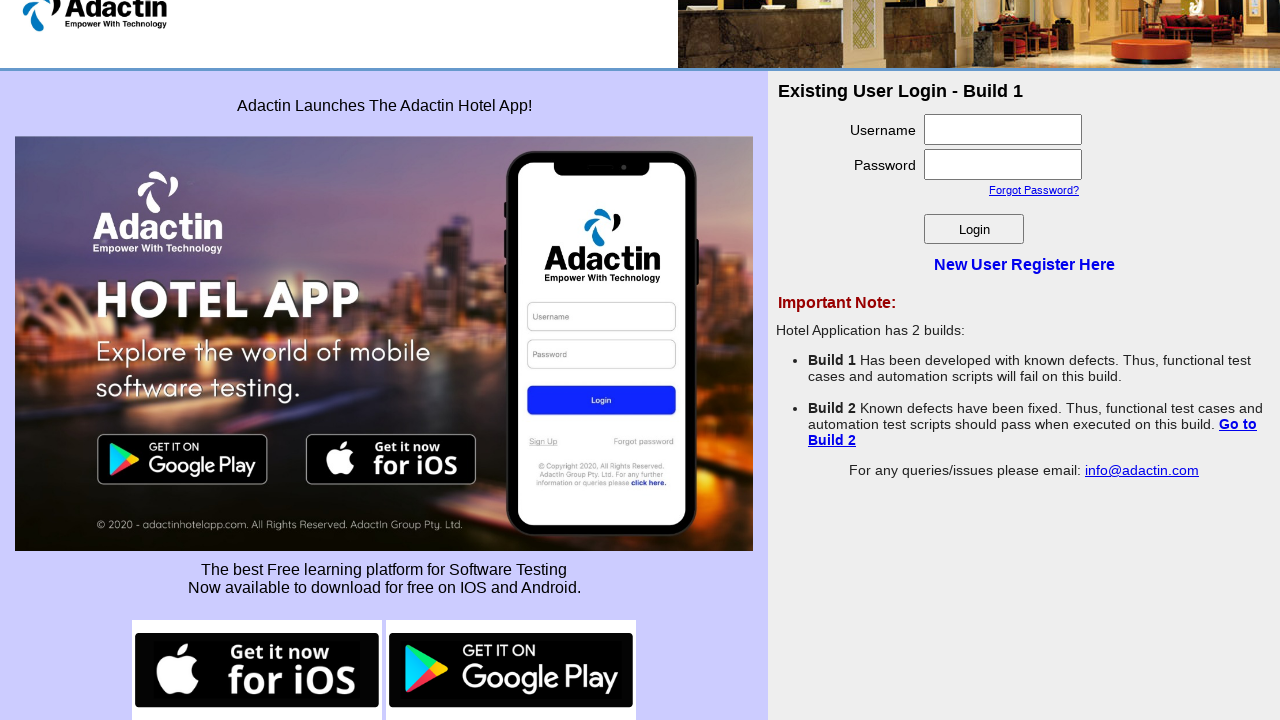

Google Play page loaded
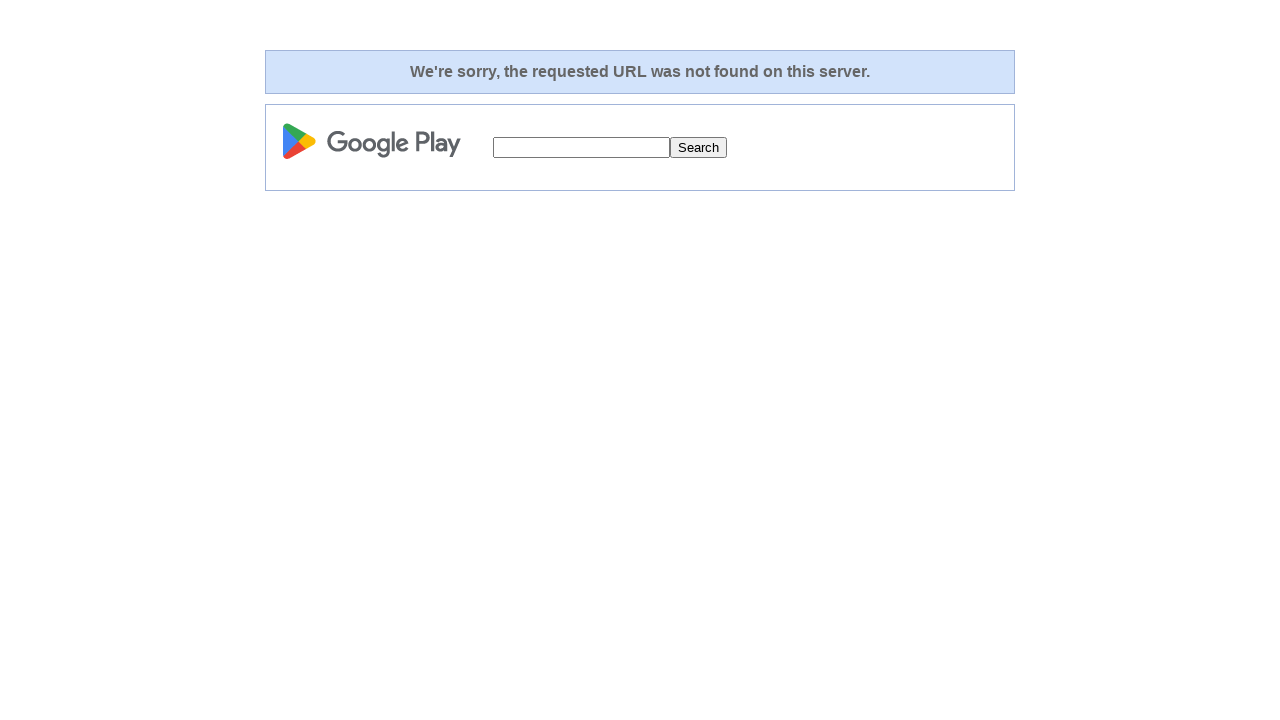

Filled search field with 'adactin' on Google Play page on //input[@name='q']
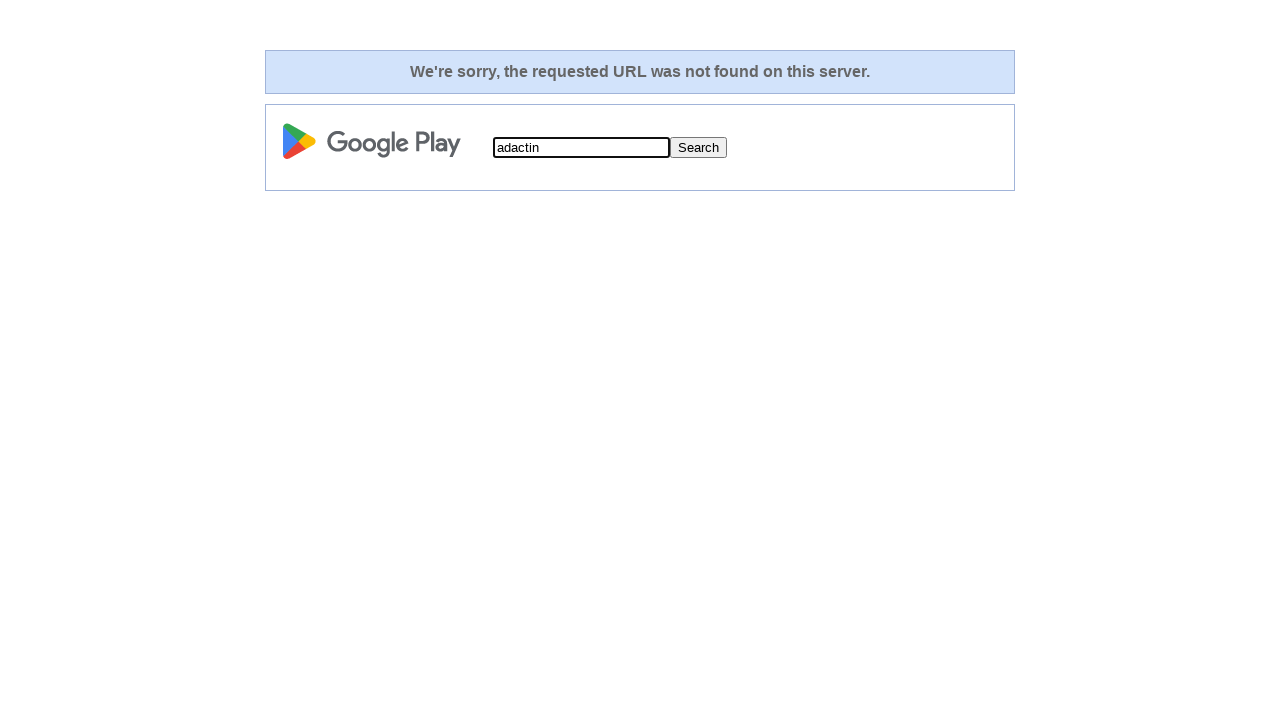

Clicked submit button on Google Play search at (698, 148) on xpath=//input[@type='submit']
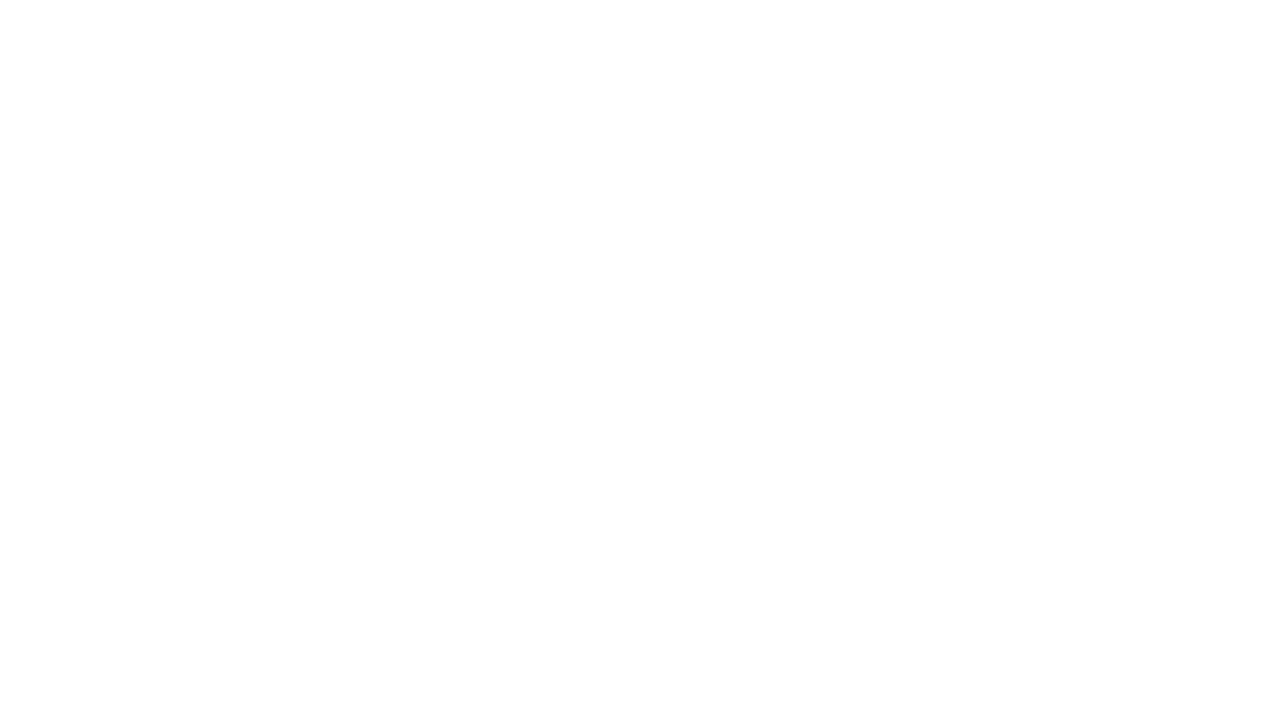

Waited for Google Play search results to load
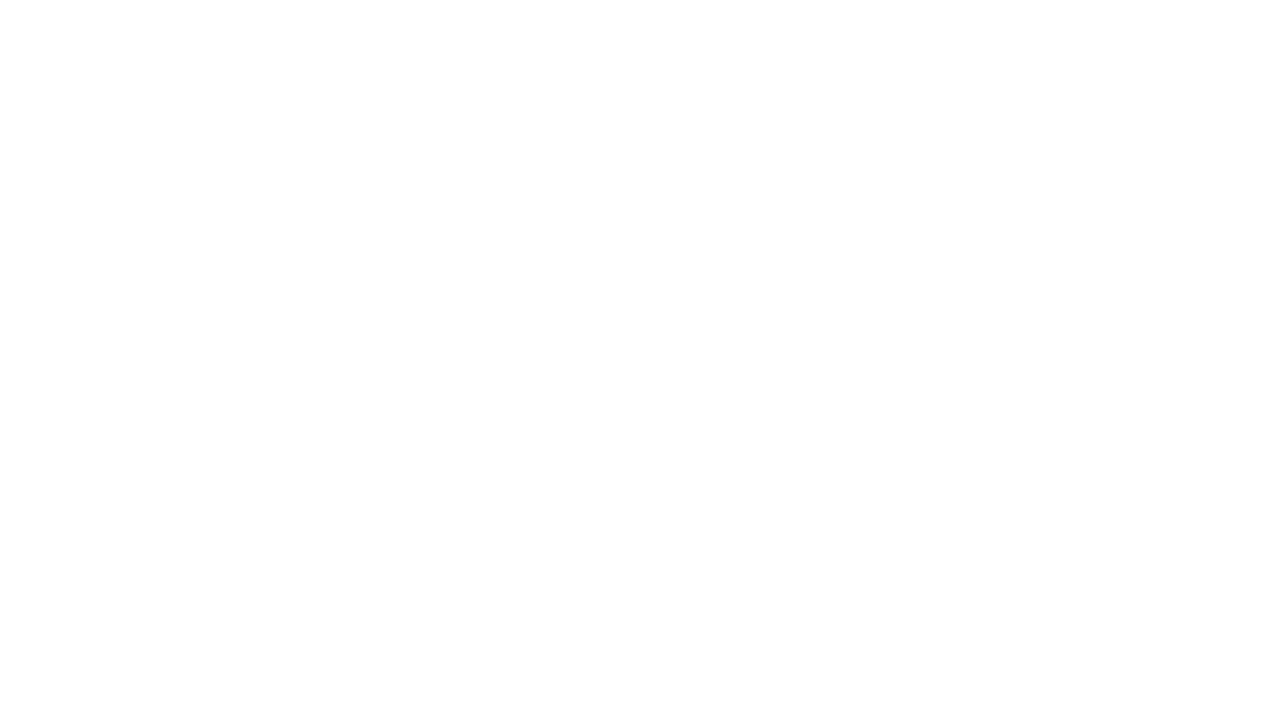

Switched back to home page
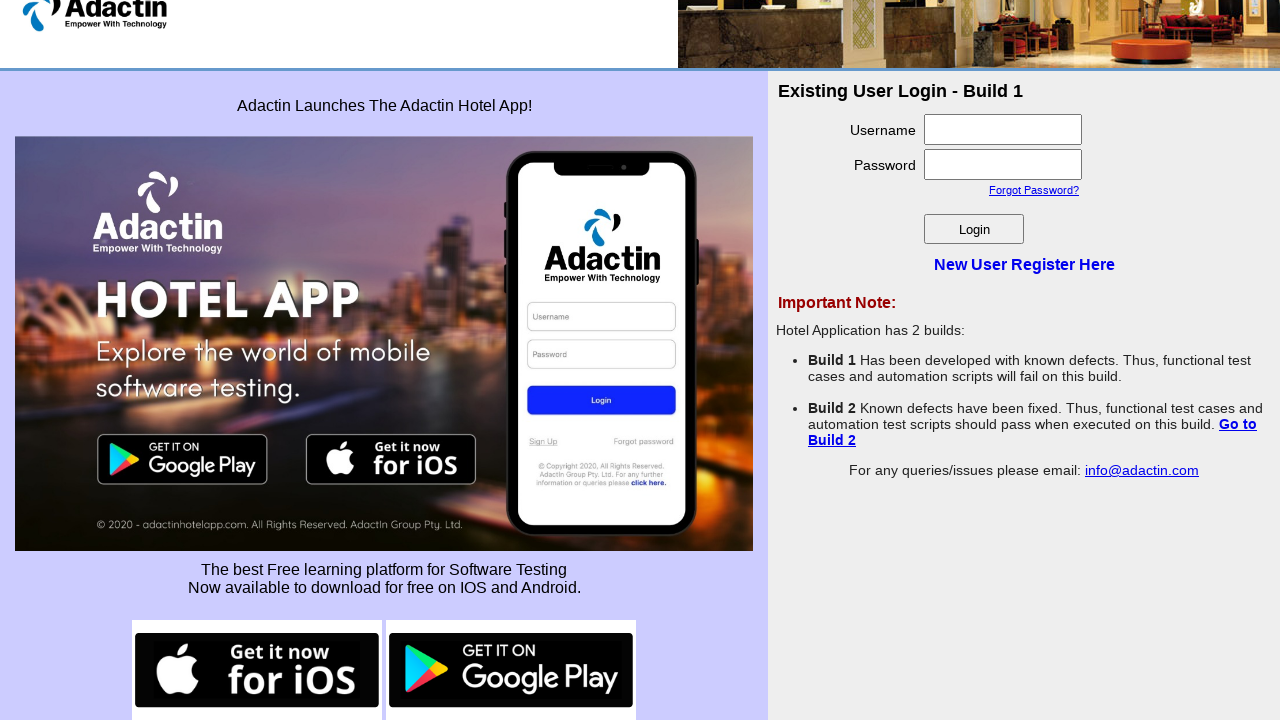

Clicked iOS button to open new window at (257, 670) on xpath=//img[contains(@src,'ios-button')]
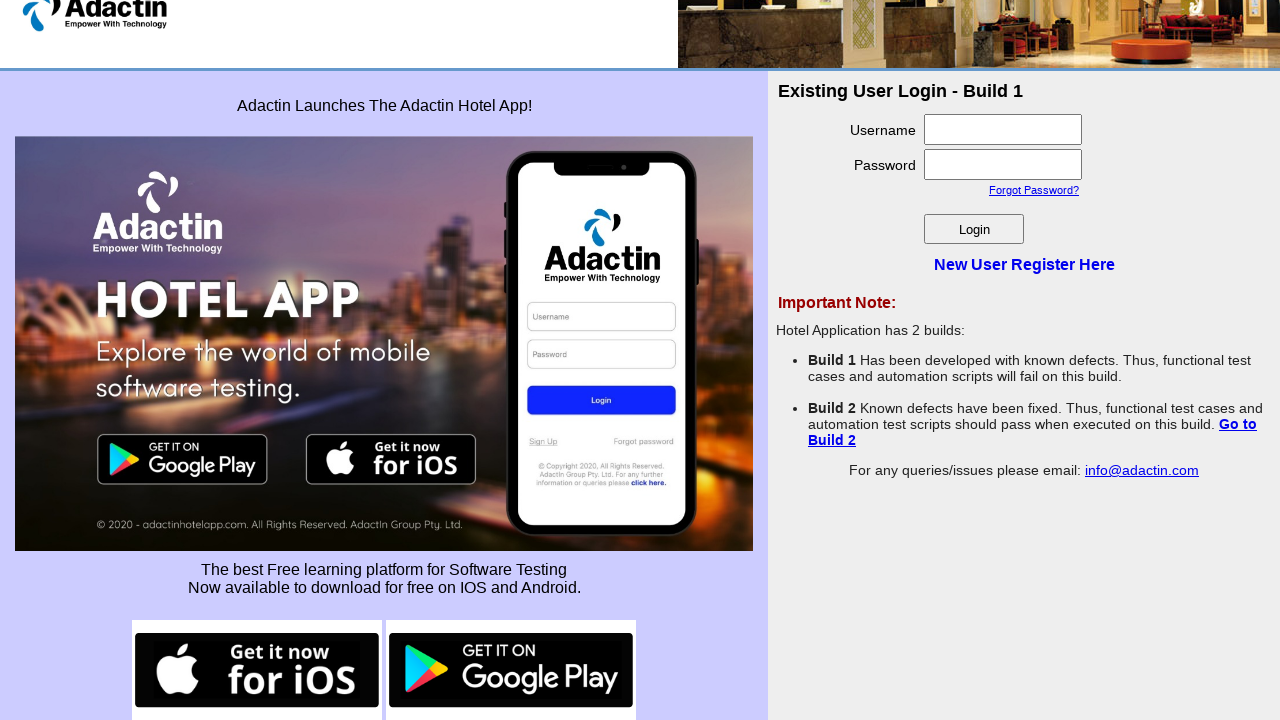

Captured iOS page handle
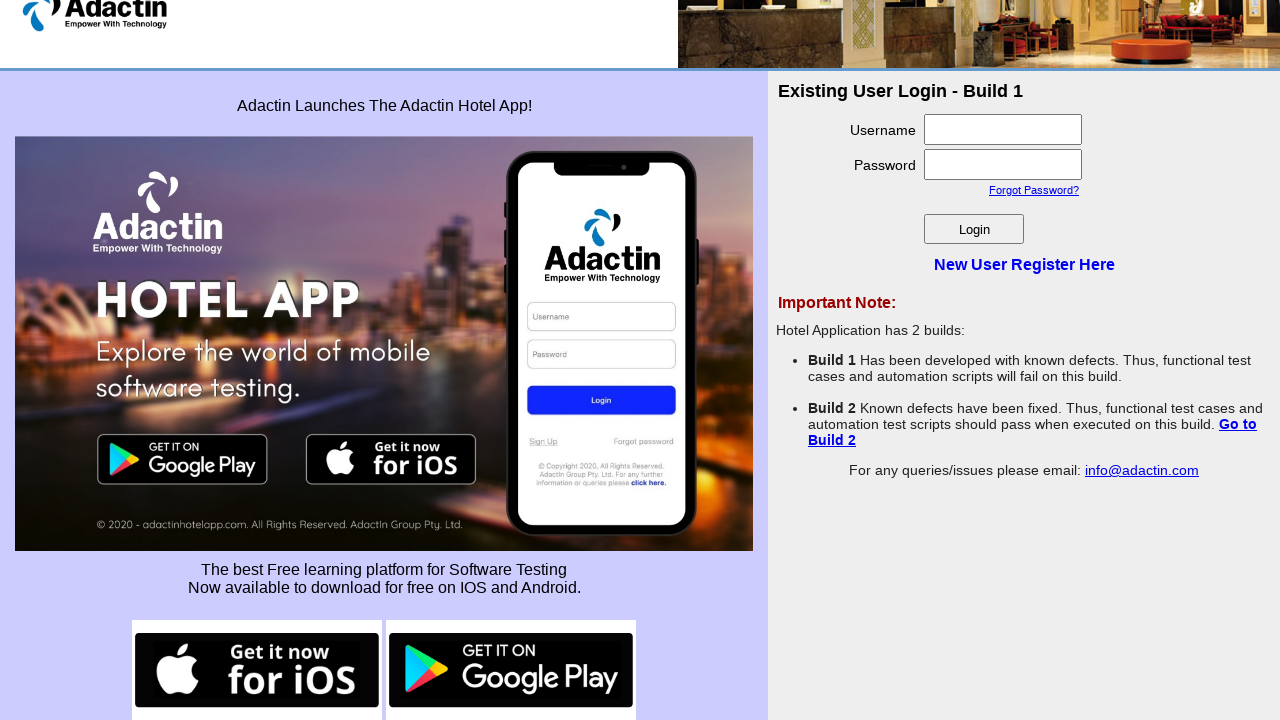

iOS page loaded
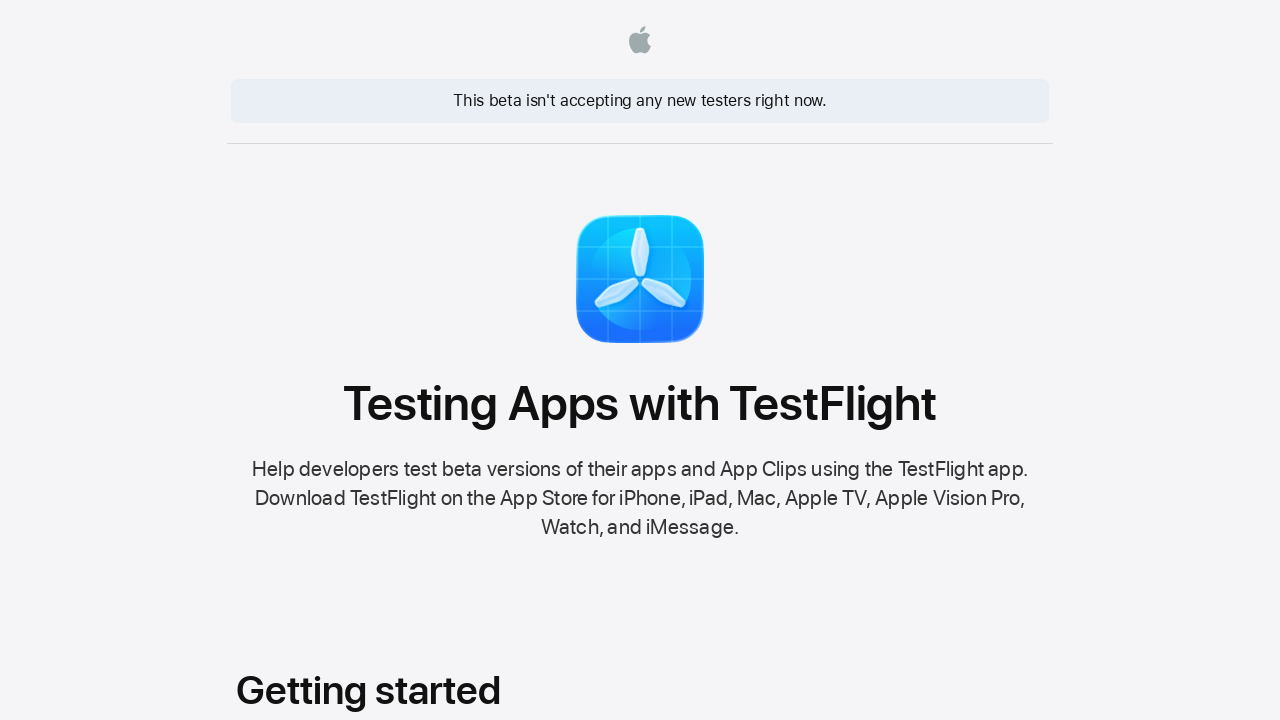

Terms of Service link not found or page structure differs on //a[text()='Terms of Service']
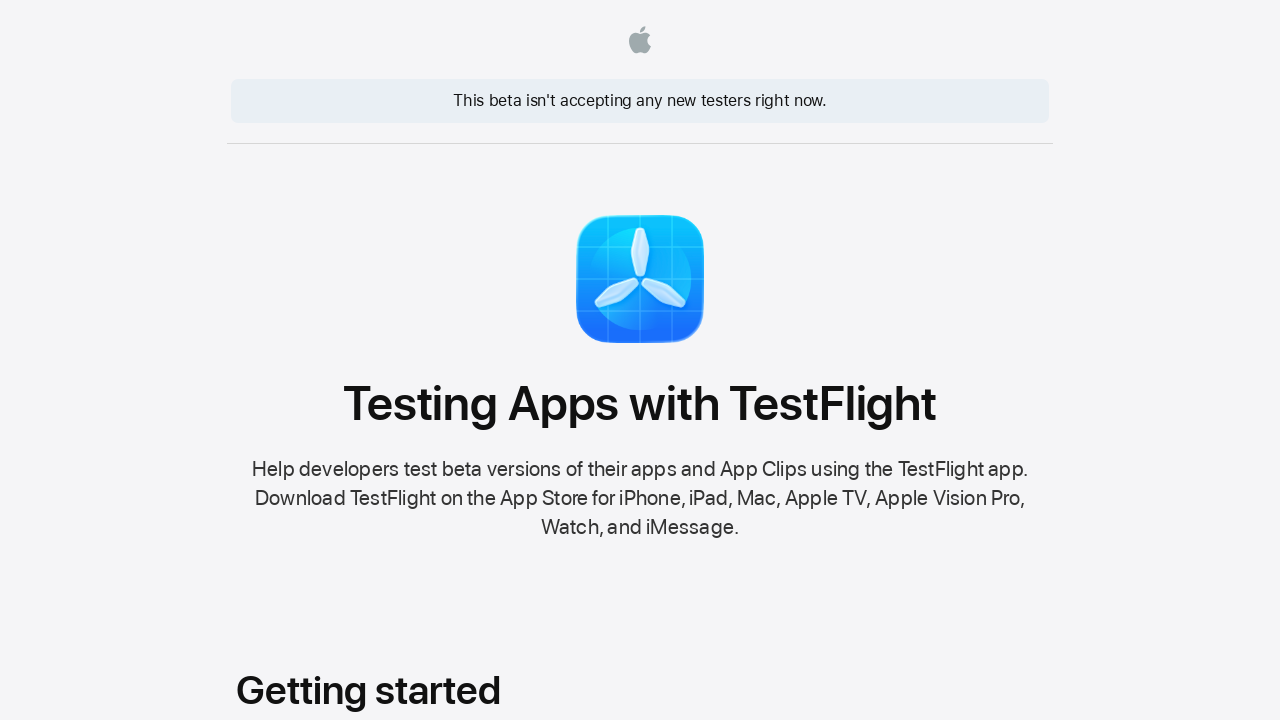

Switched back to home page after iOS interactions
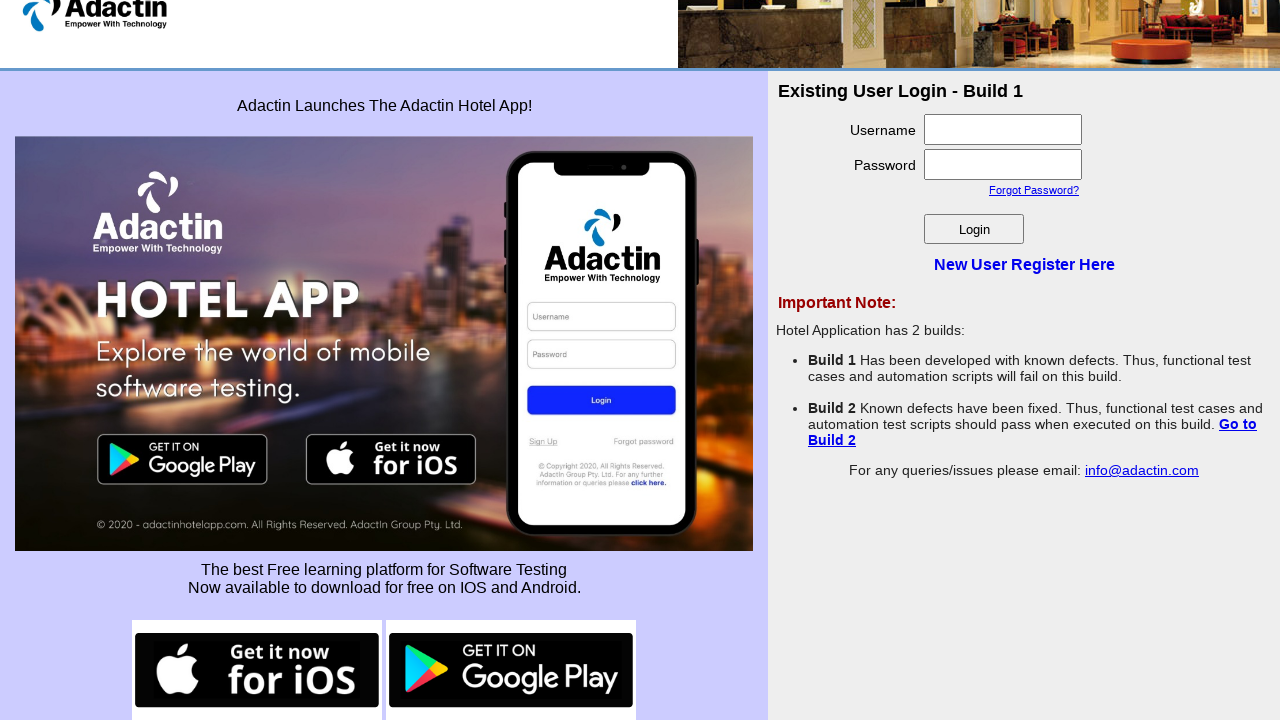

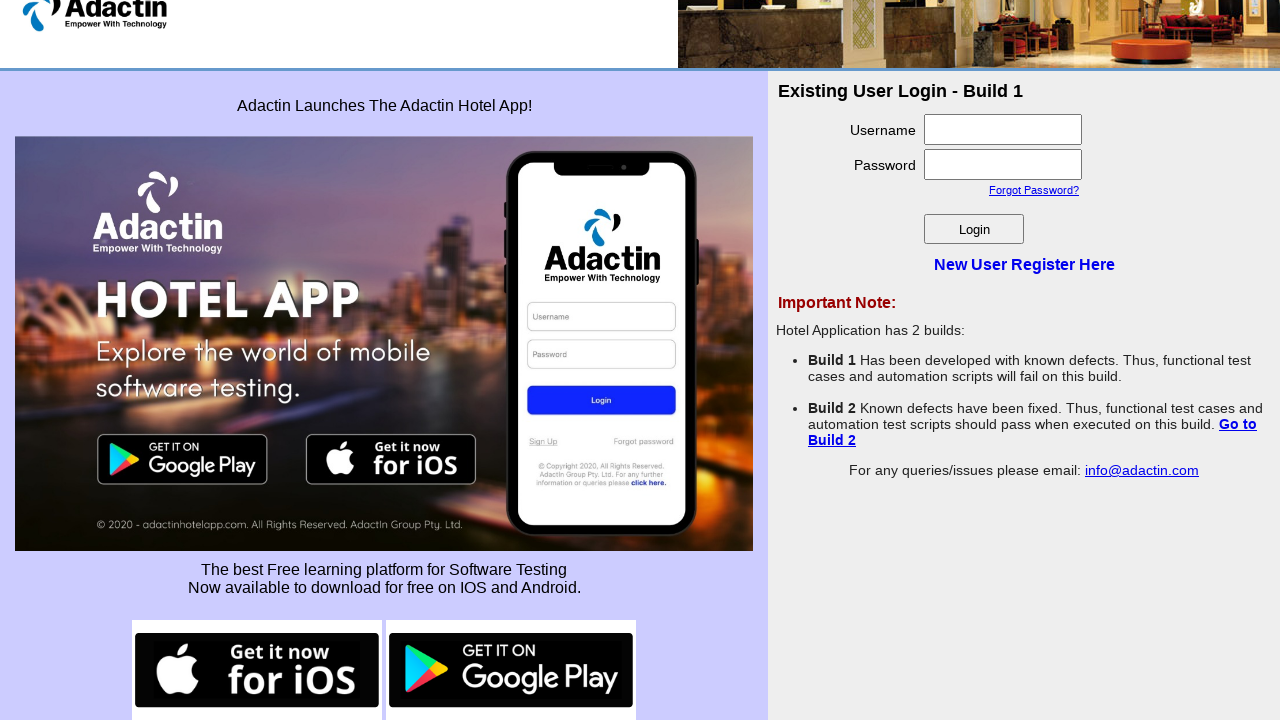